Tests the search functionality on 1800flowers.com by searching for "Roses" and verifying the search results page displays "Roses Delivery"

Starting URL: https://www.1800flowers.com/

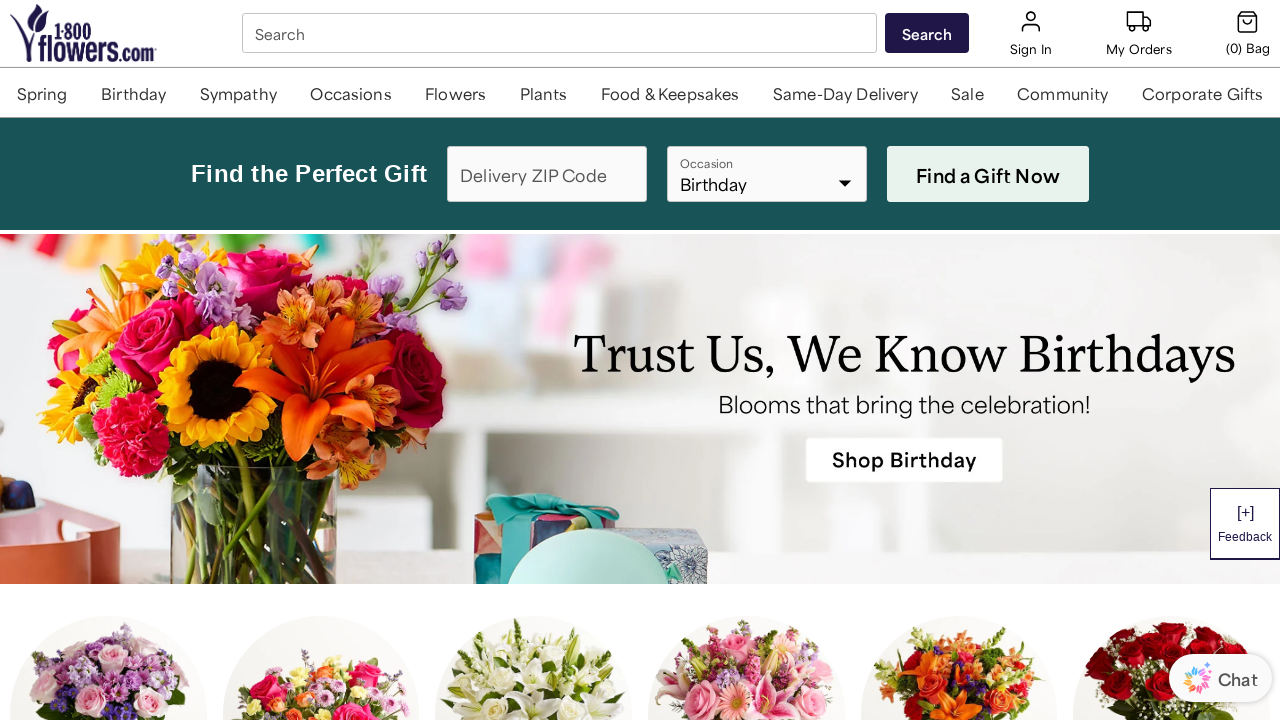

Search box became visible and ready
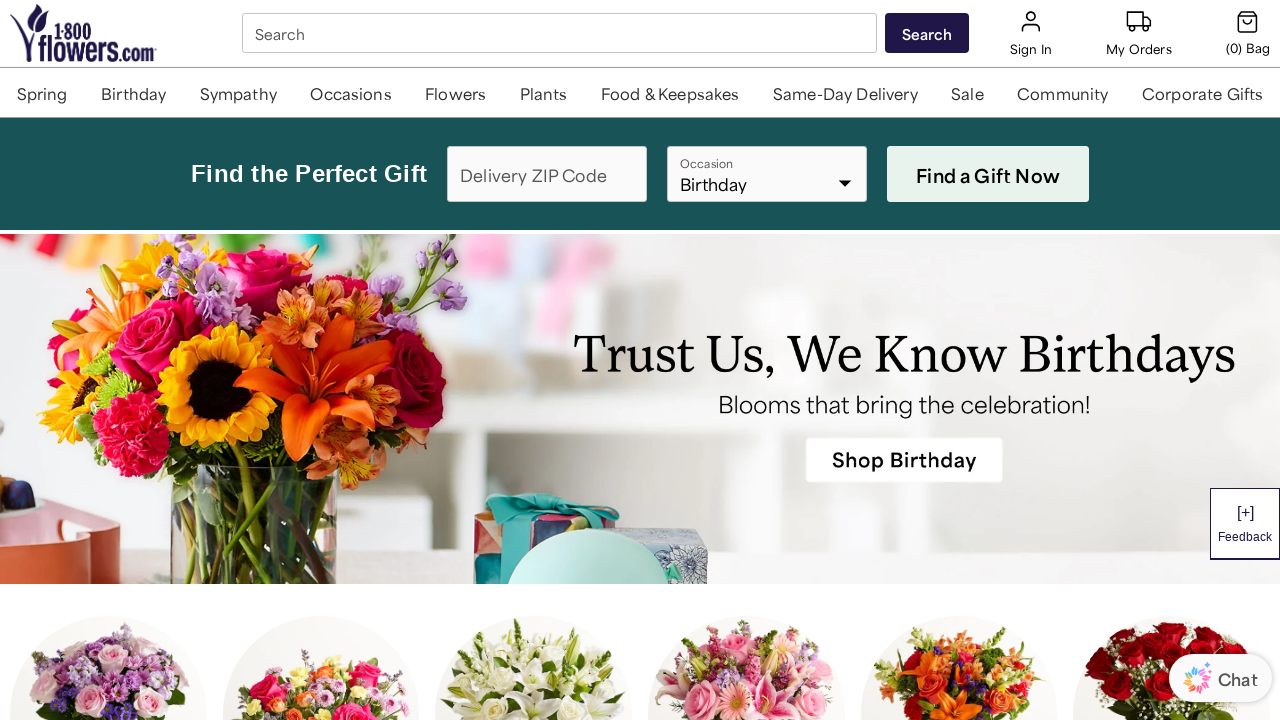

Entered 'Roses' in the search box on #SearchBox_desktop
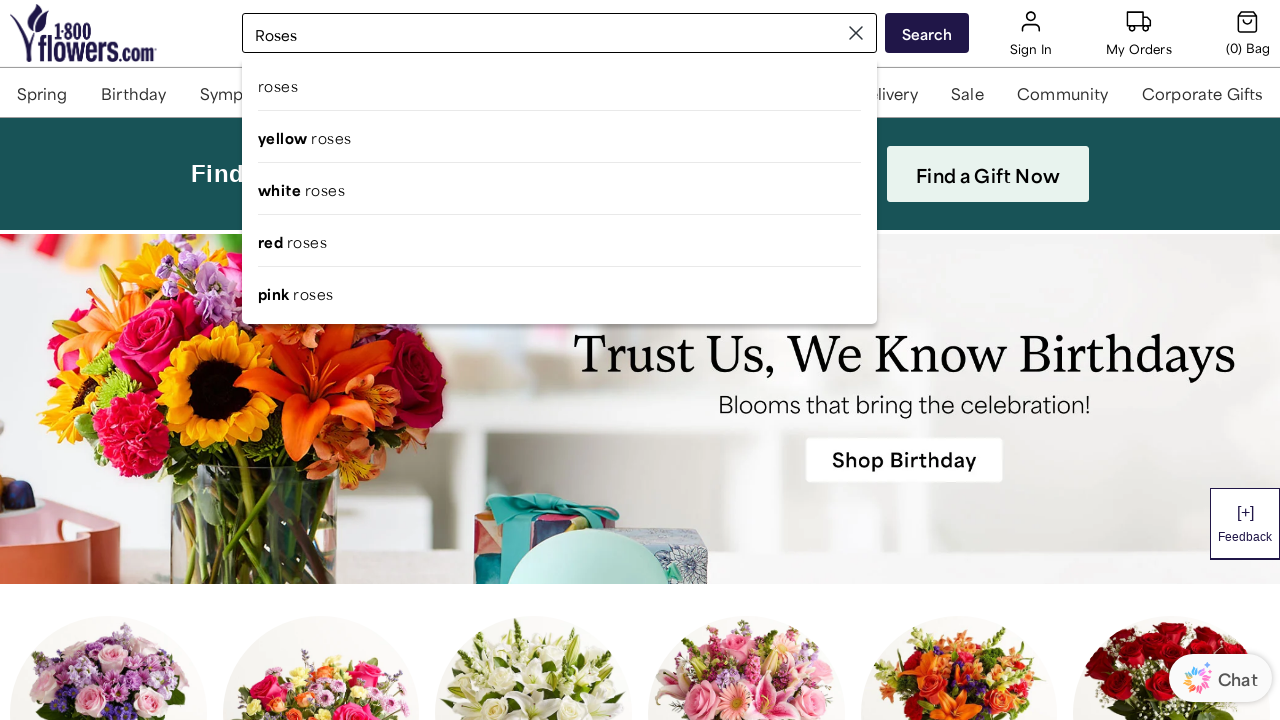

Clicked the search button to search for Roses at (927, 33) on #btn-search
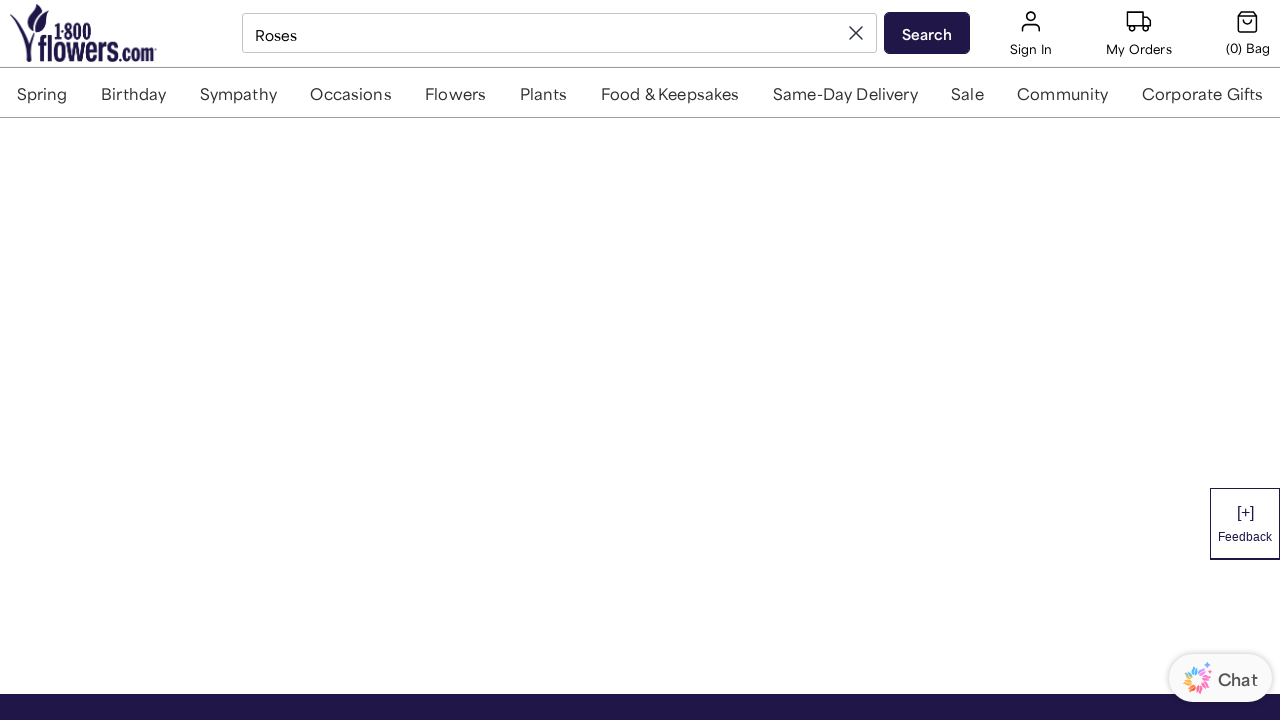

Search results page loaded with h1 heading displaying 'Roses Delivery'
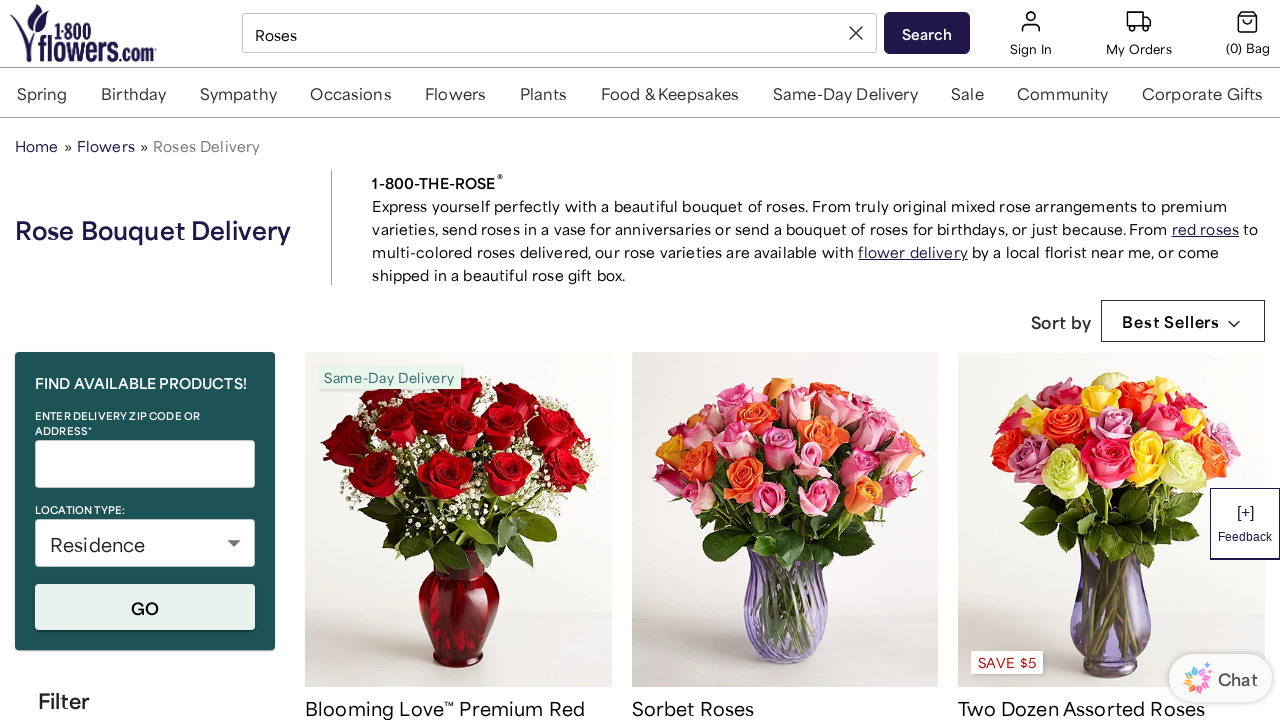

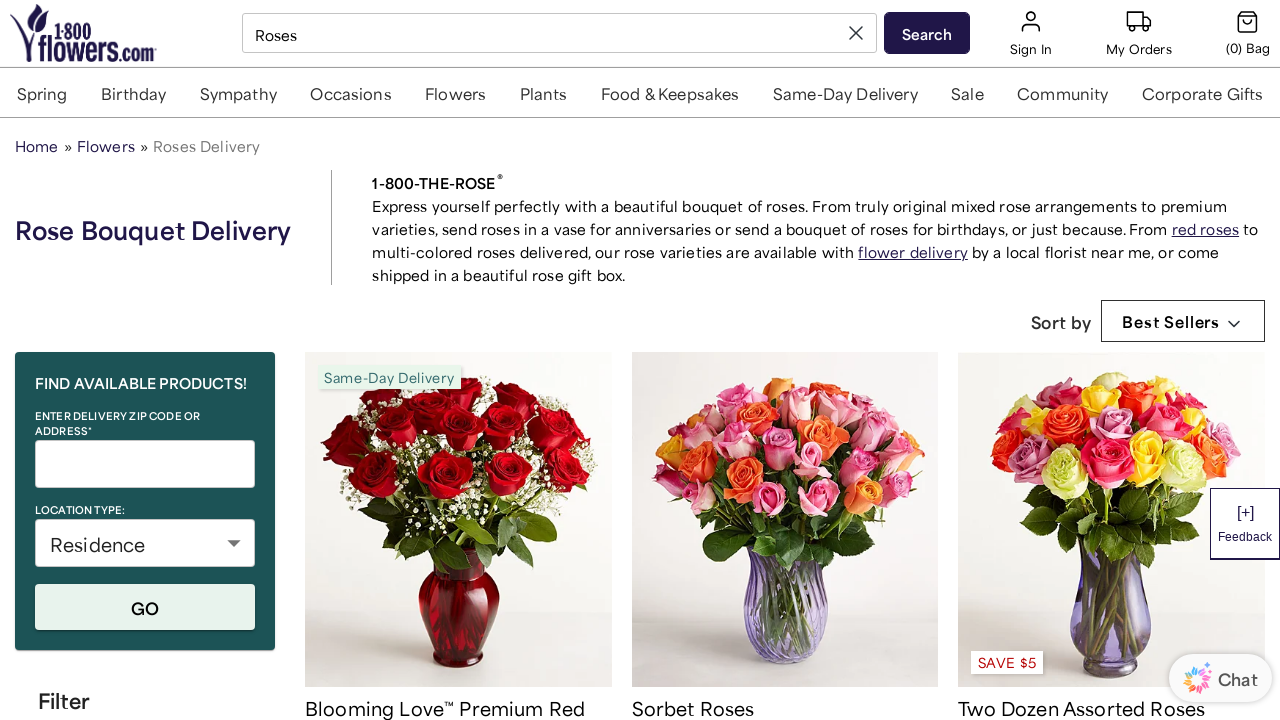